Tests the forgot login functionality by clicking the forgot login link, filling in customer lookup form fields, and verifying an error message appears when customer is not found

Starting URL: https://parabank.parasoft.com/parabank/index.htm

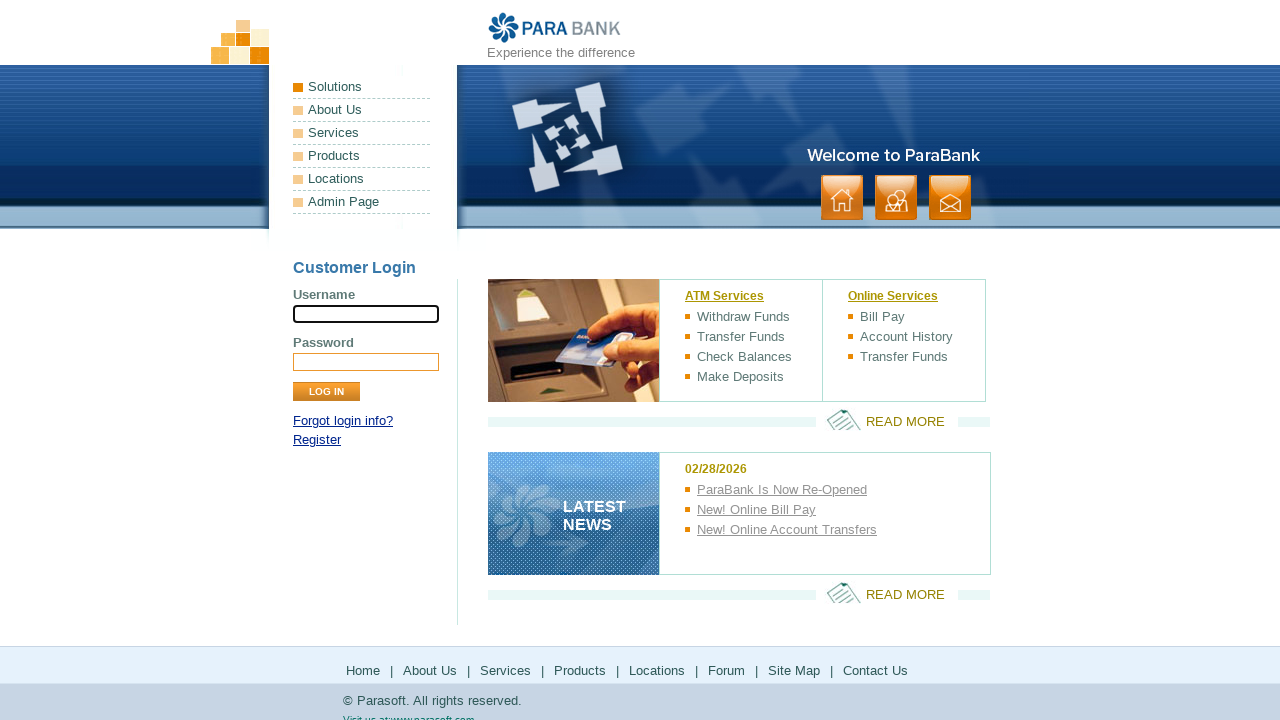

Clicked 'Forgot login info?' link at (343, 421) on a:has-text('Forgot login info?')
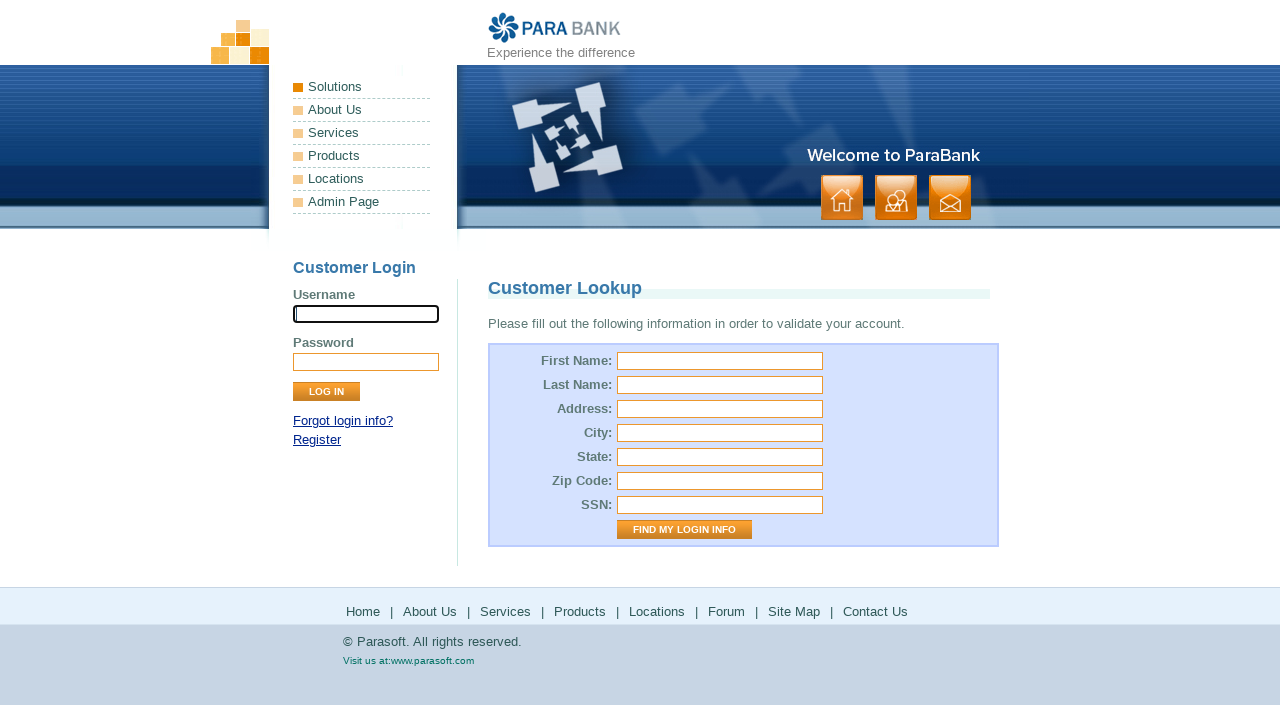

Customer lookup form loaded
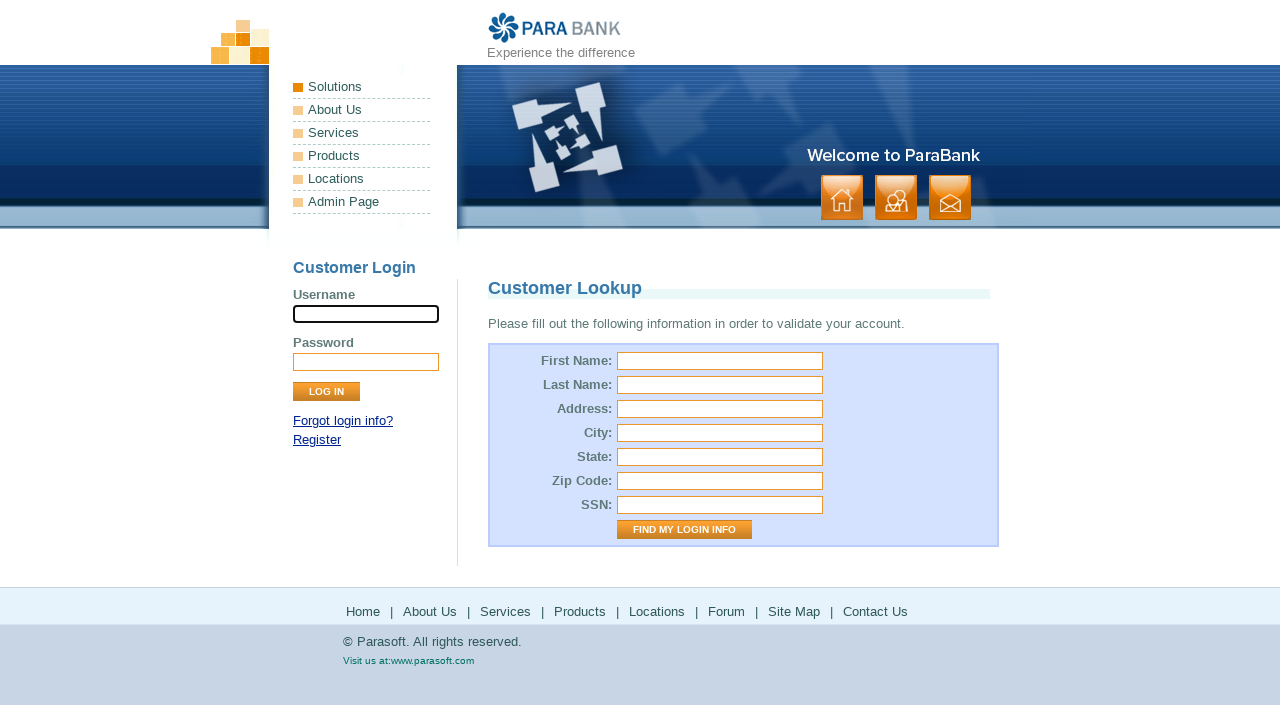

Filled first name field with 'user' on #firstName
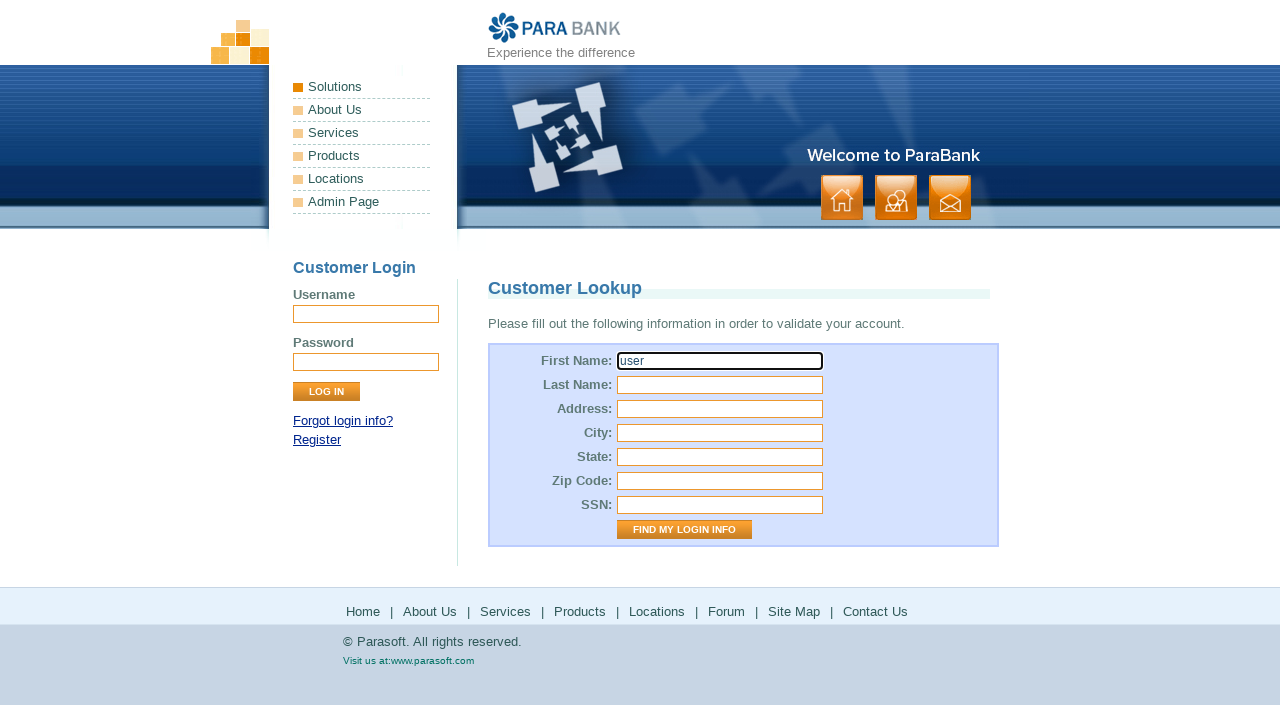

Filled last name field with 'User_user' on #lastName
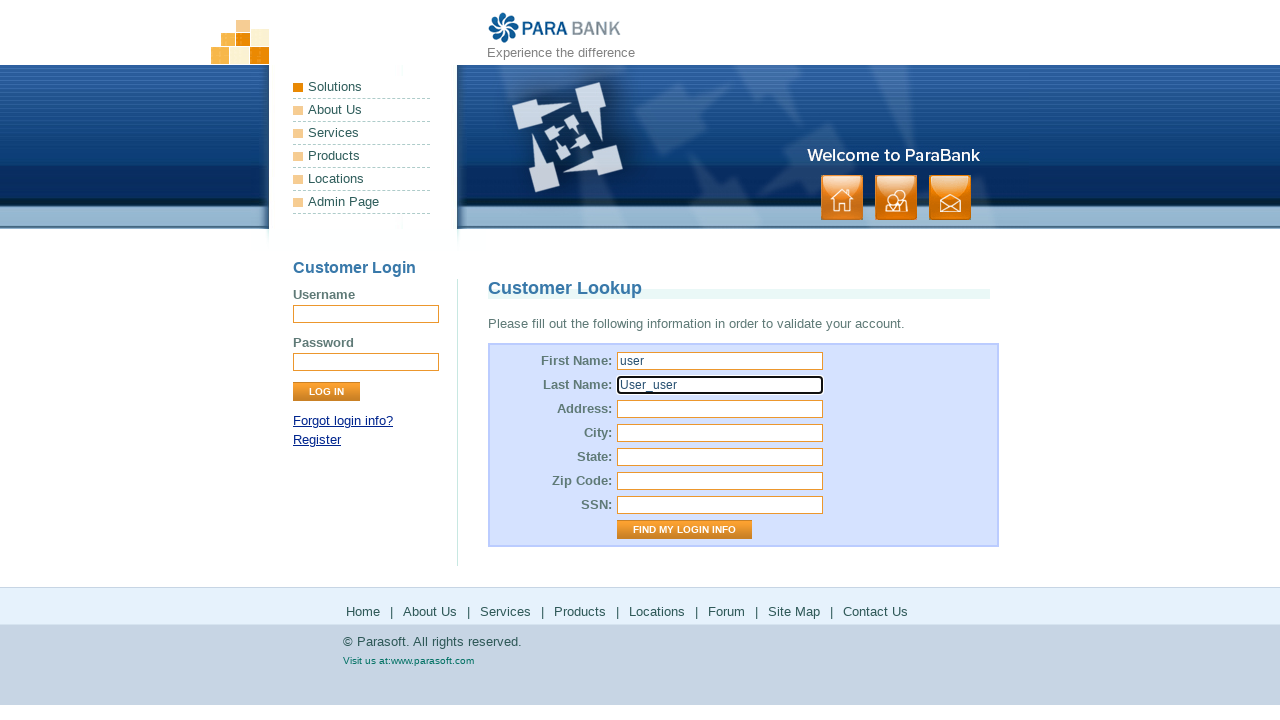

Filled street address field with 'USA' on #address\.street
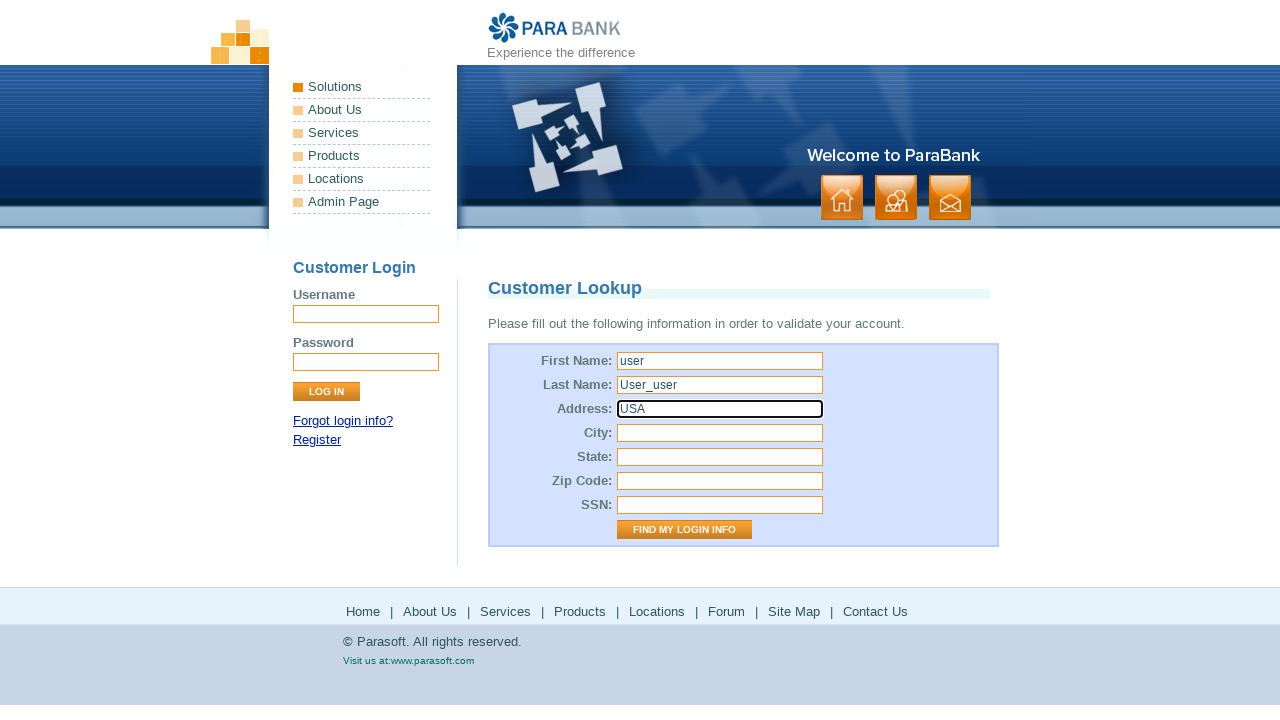

Filled city field with 'LOS ANGELES' on #address\.city
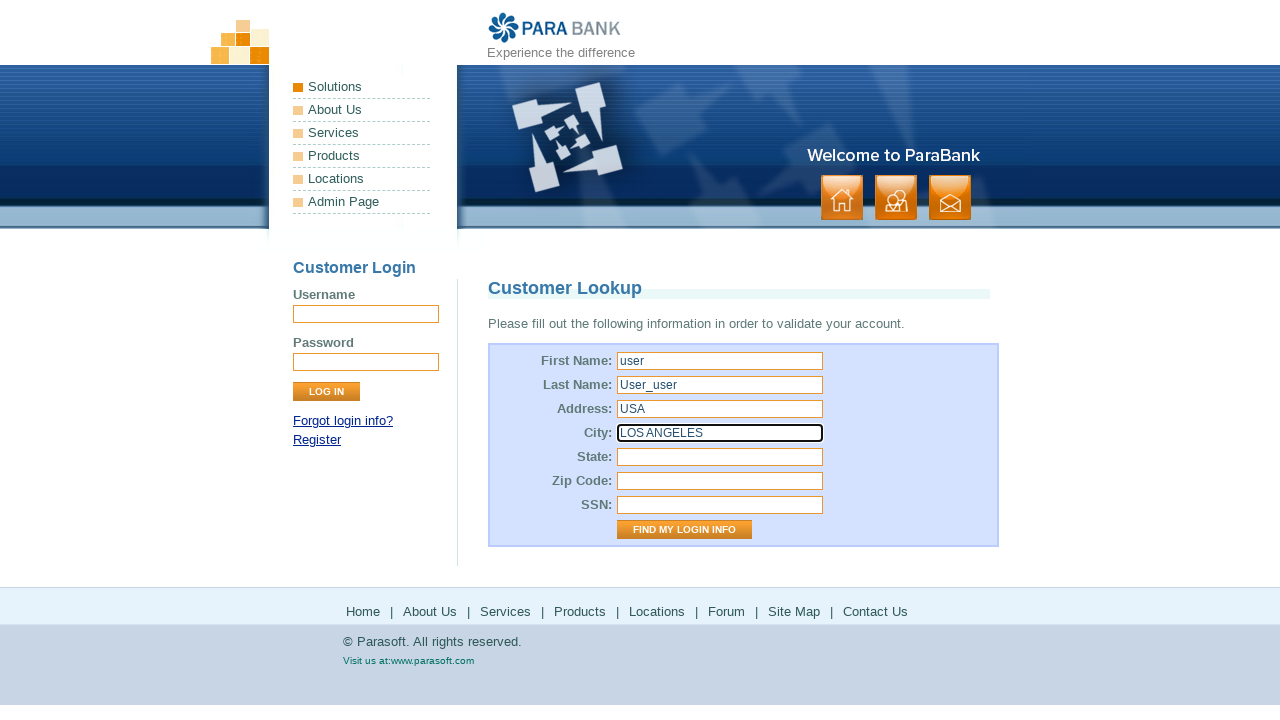

Filled state field with 'California' on #address\.state
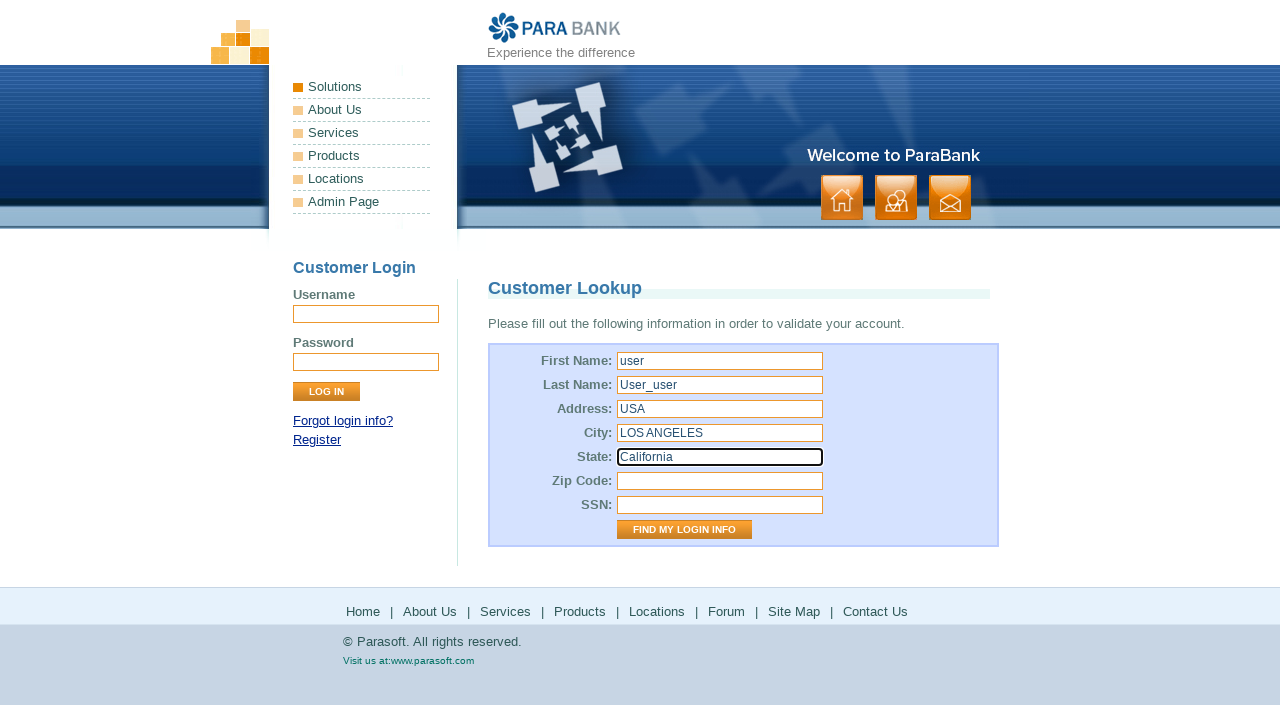

Filled zip code field with '123456' on #address\.zipCode
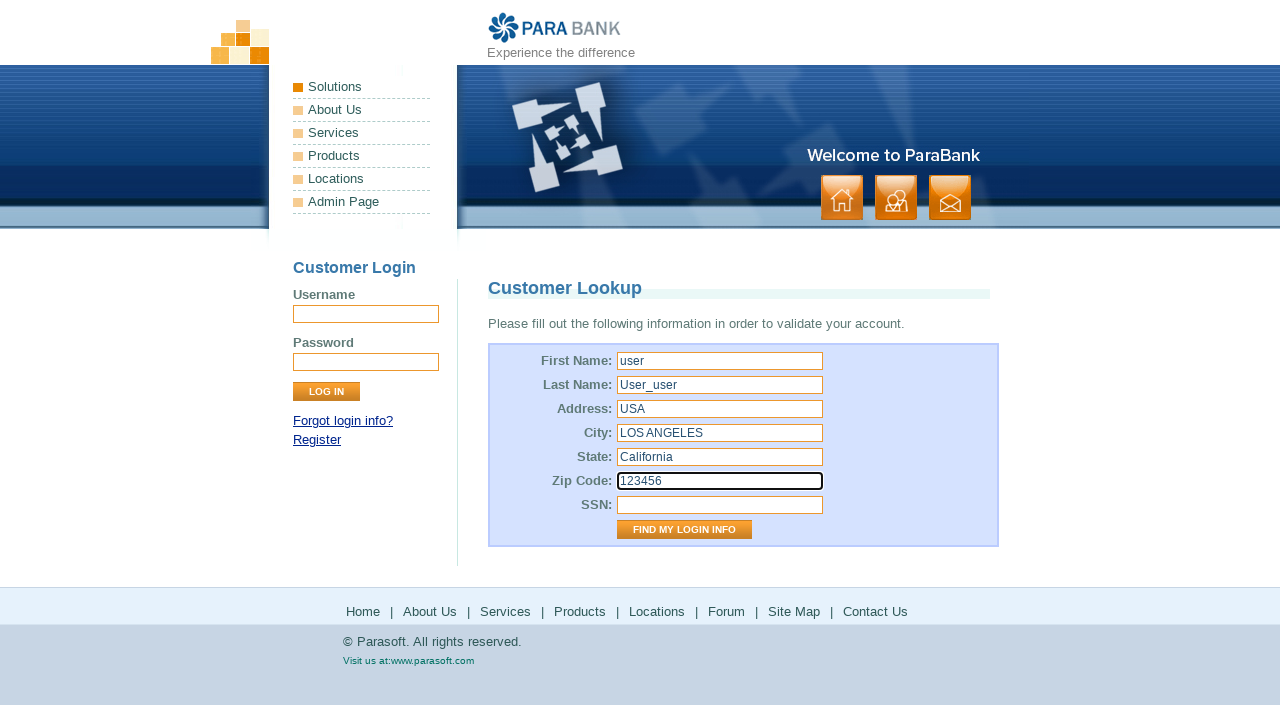

Filled SSN field with '123fff' on #ssn
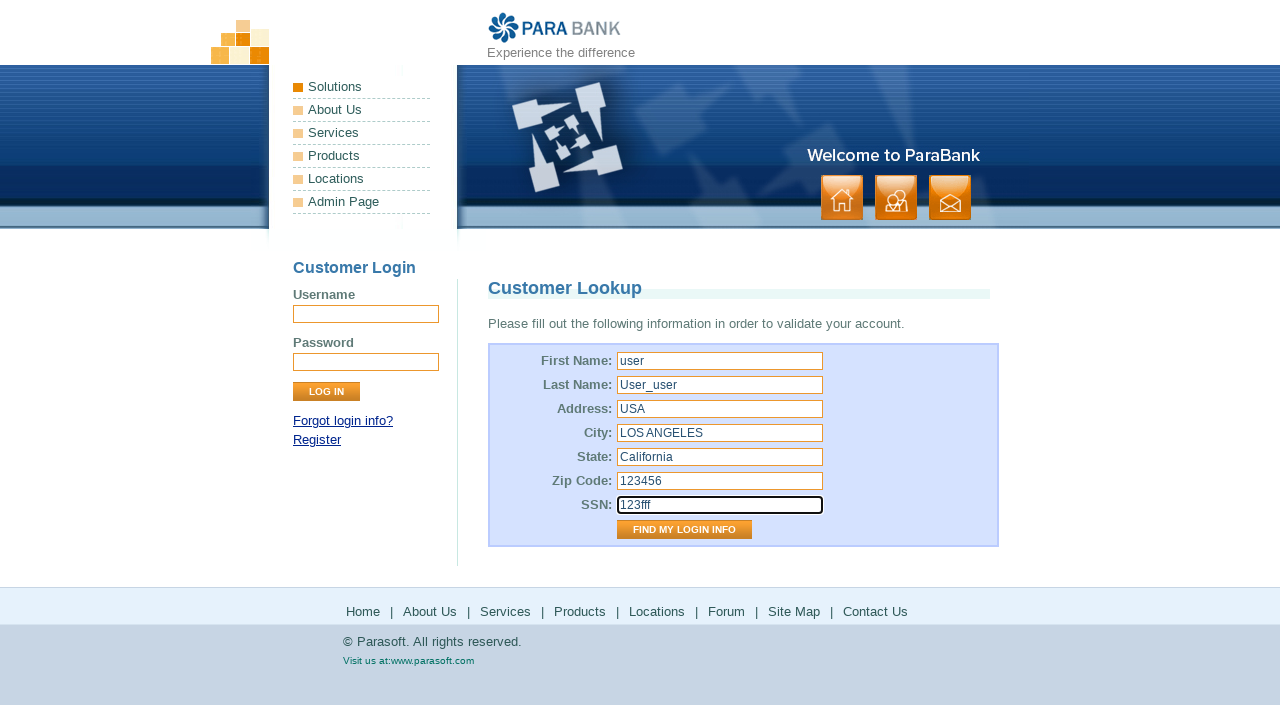

Clicked 'Find My Login Info' button at (684, 530) on input[value='Find My Login Info']
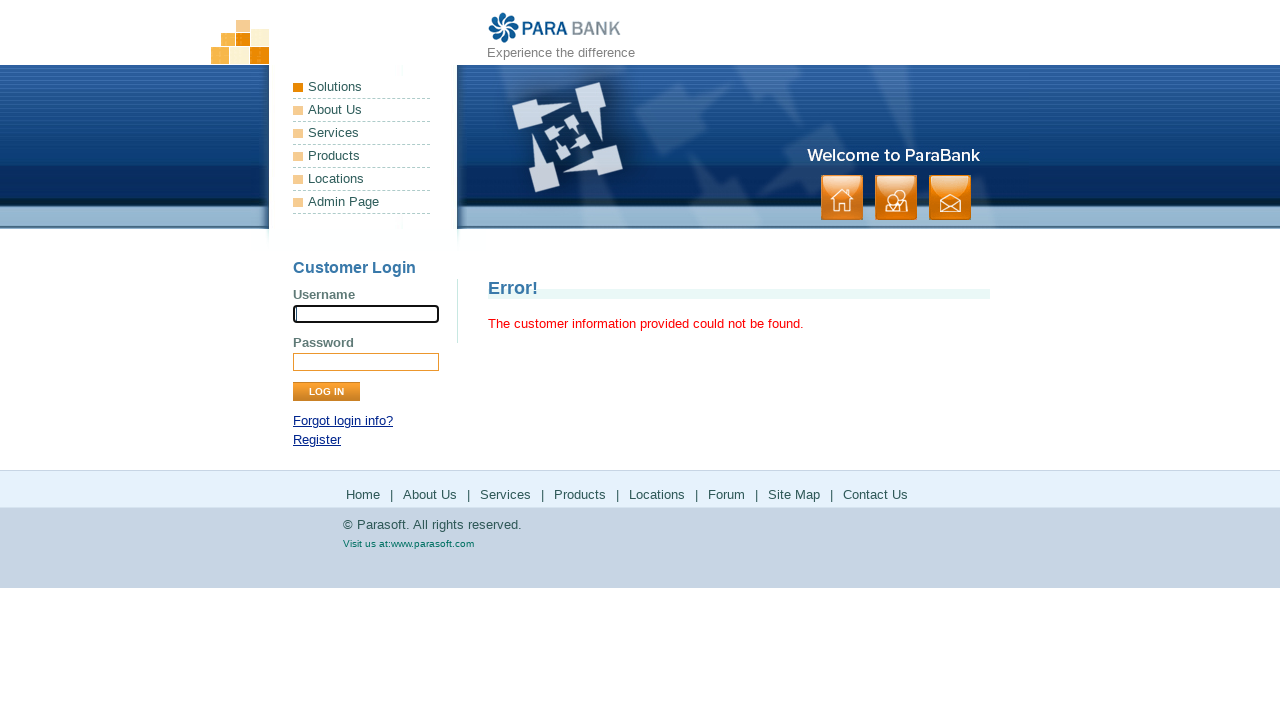

Customer not found error message appeared
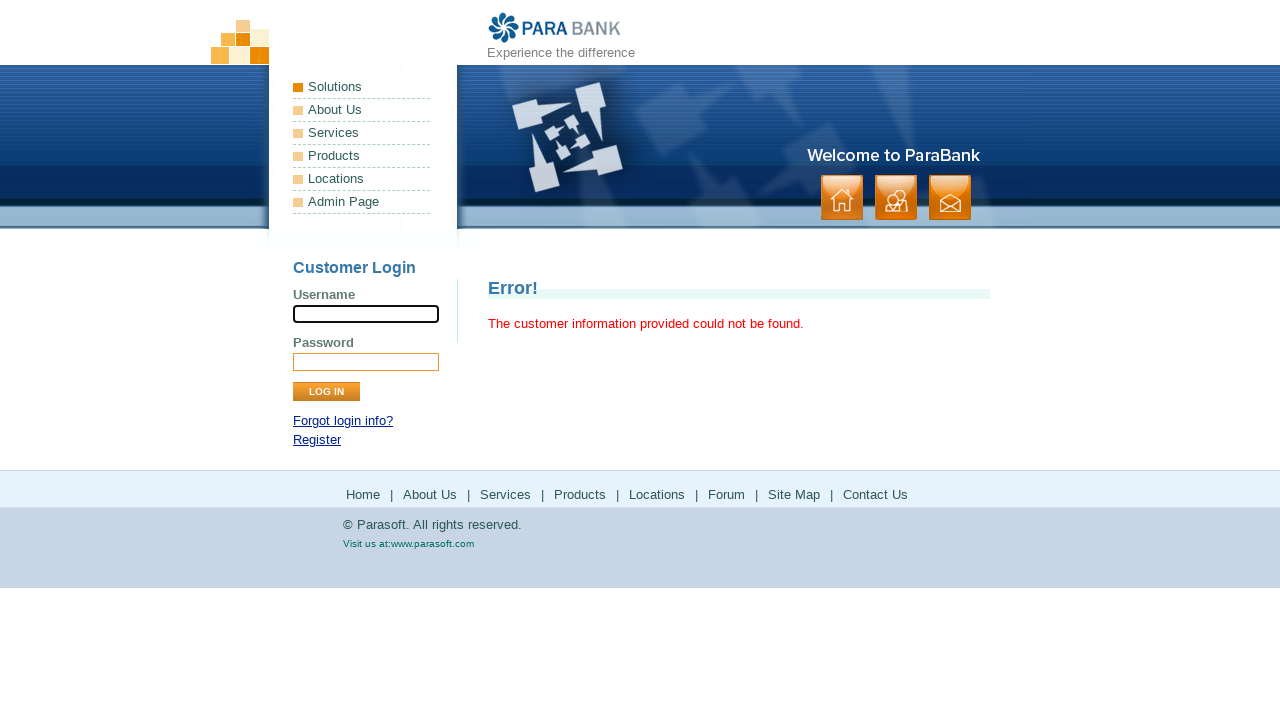

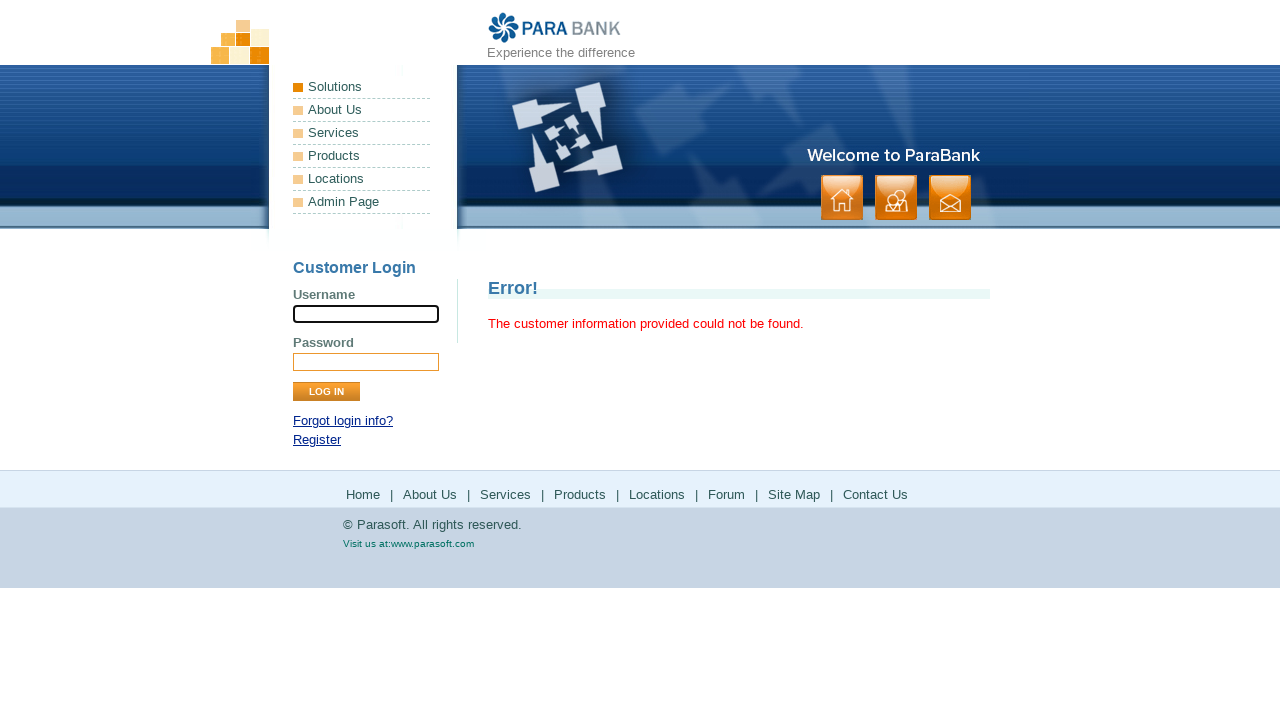